Tests filling out various fields in a practice form including name fields, email, hobbies checkbox, address, and mobile number

Starting URL: https://demoqa.com/automation-practice-form

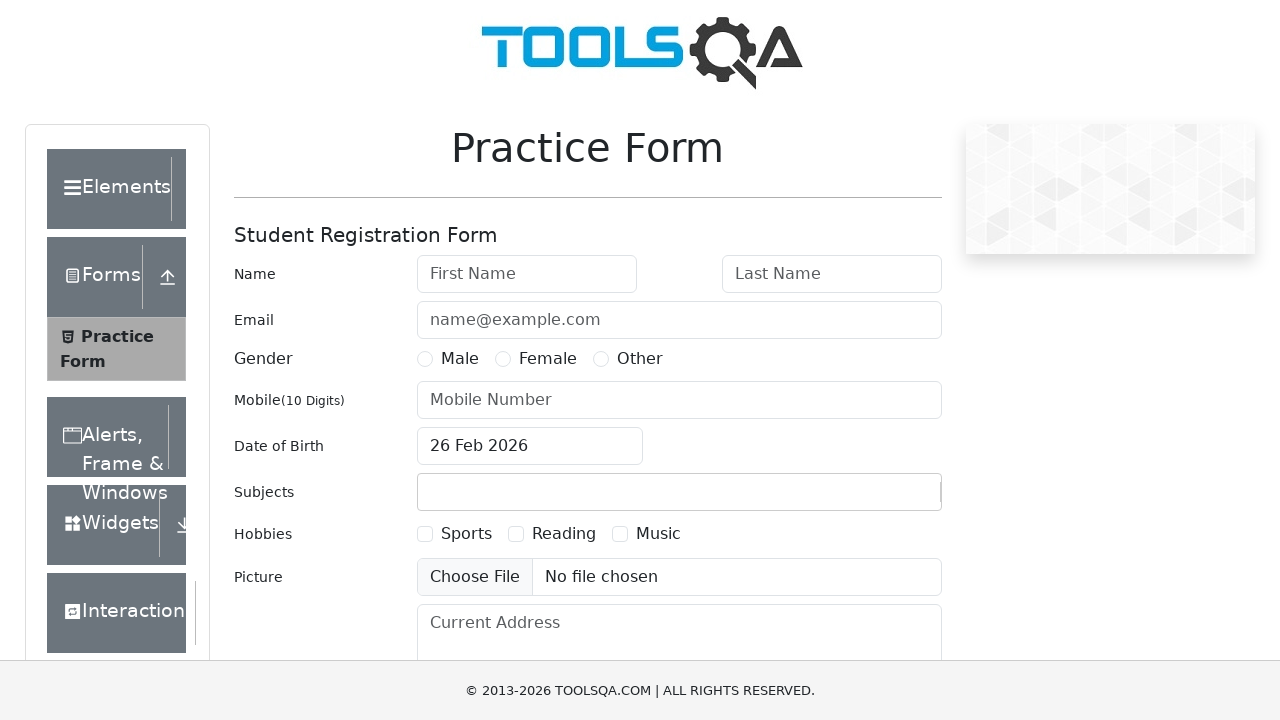

Filled Last Name field with 'Revanasiddappa' on input[id$='astName']
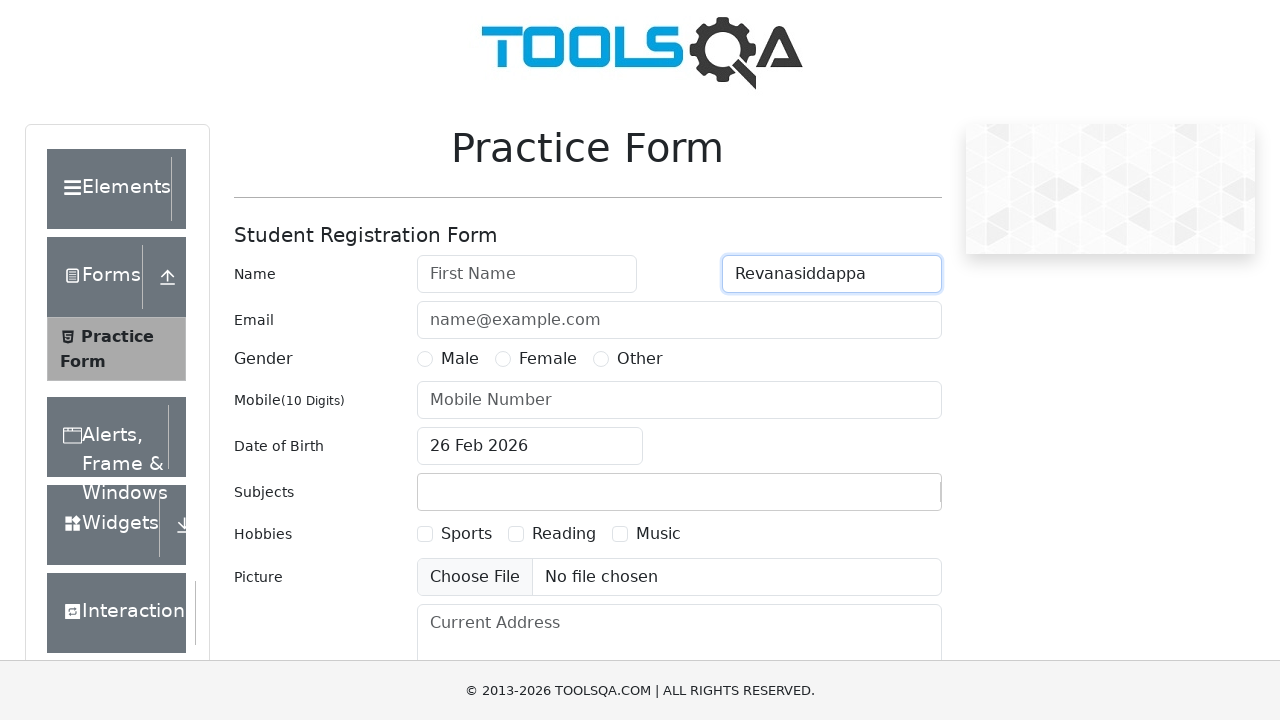

Filled First Name field with 'Keerthi' on input[placeholder*='r']
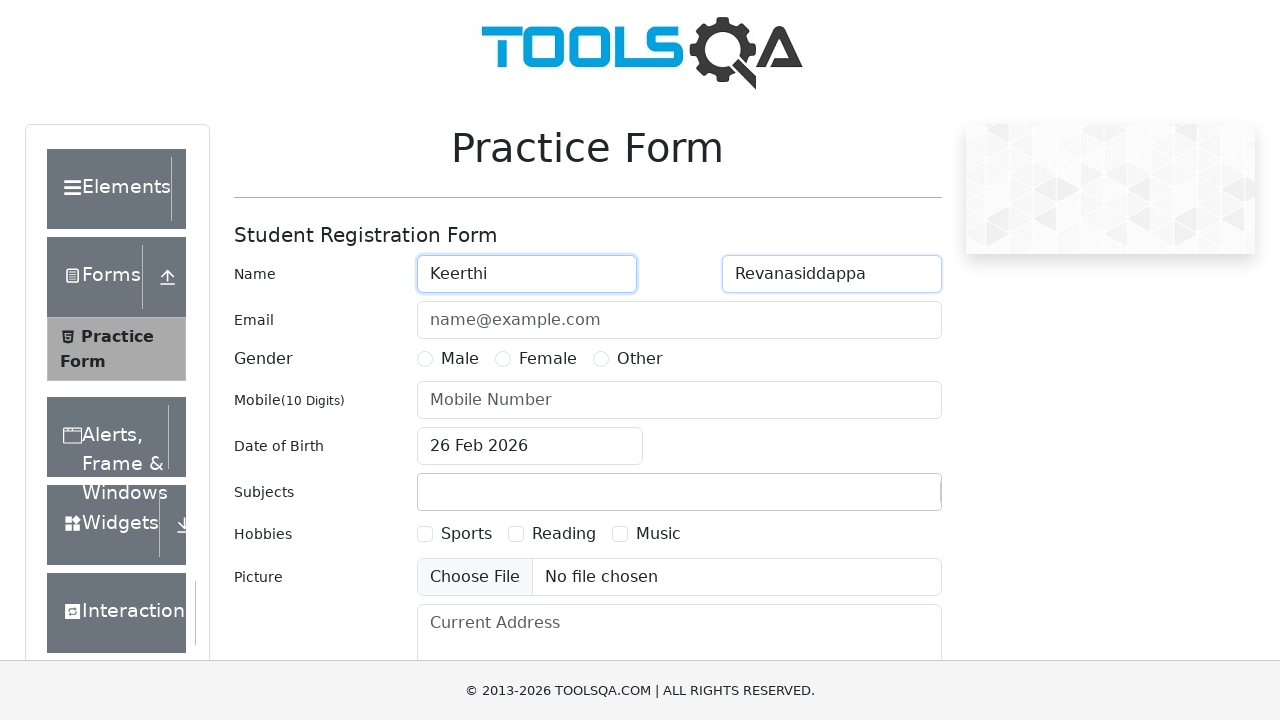

Filled Email field with 'test123@gmail.com' on input[placeholder^='name@']
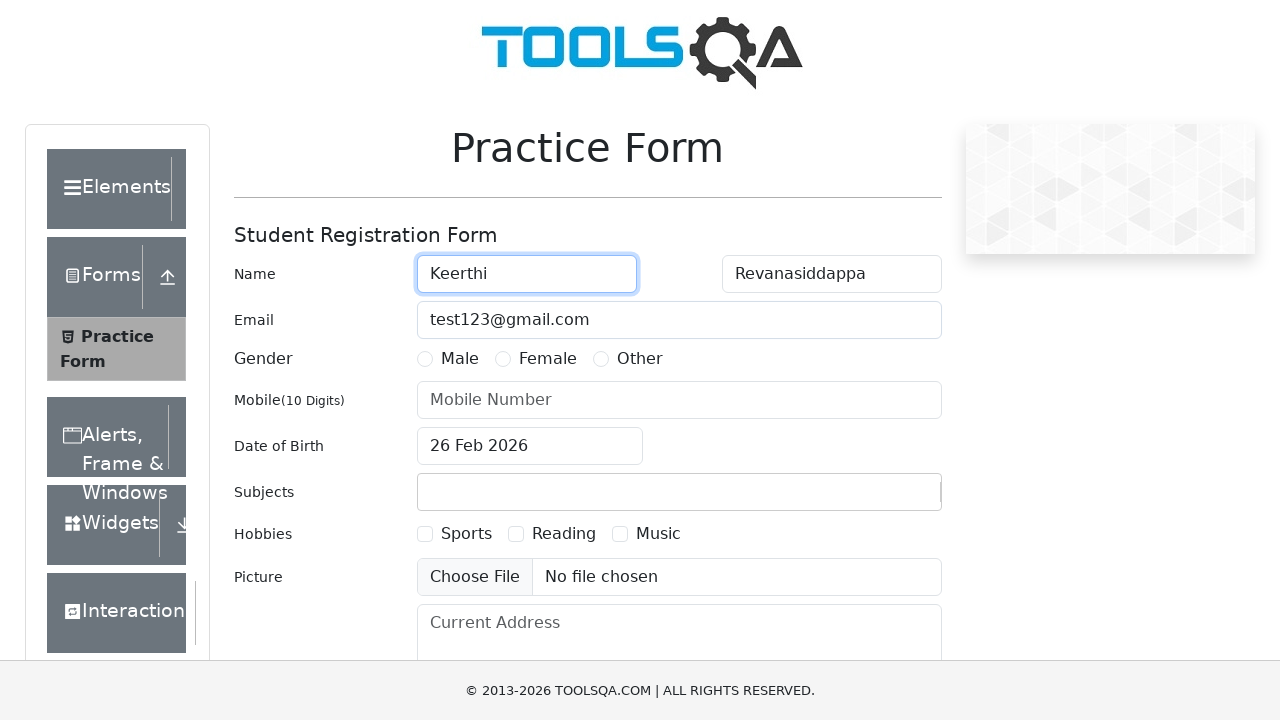

Scrolled down 250 pixels to reveal checkbox
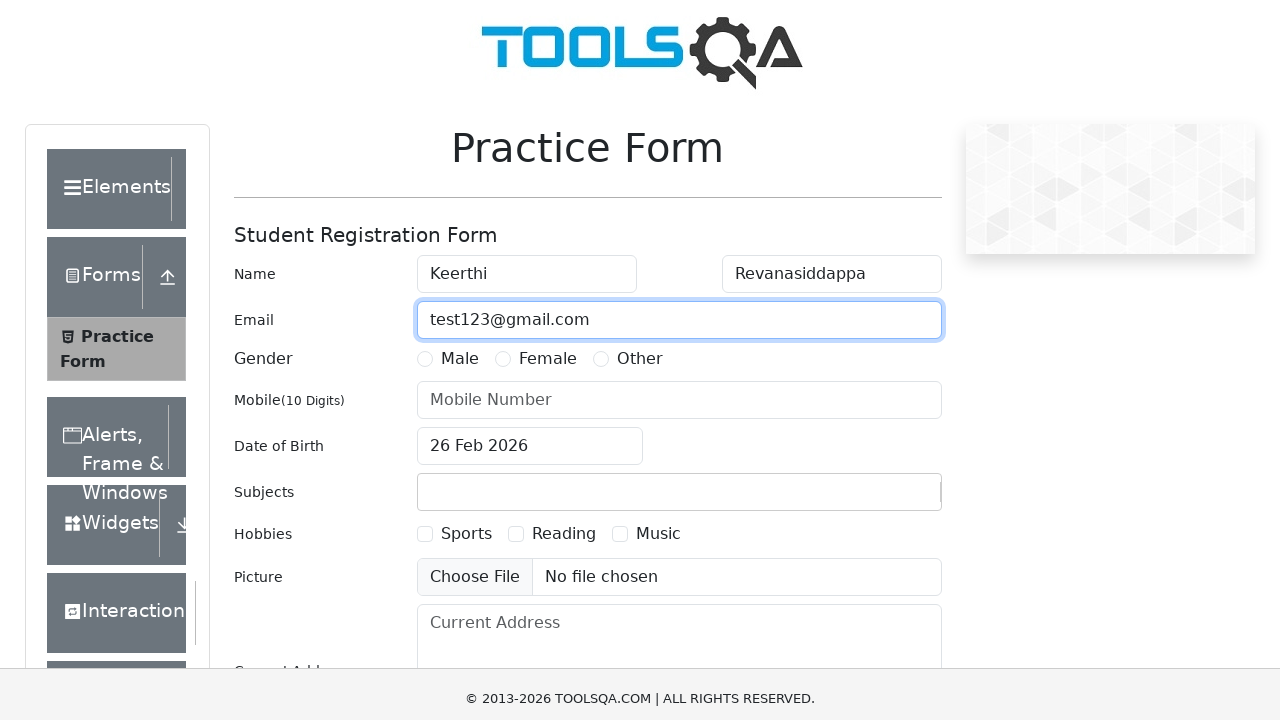

Clicked Reading hobby checkbox at (564, 284) on label:text('Reading')
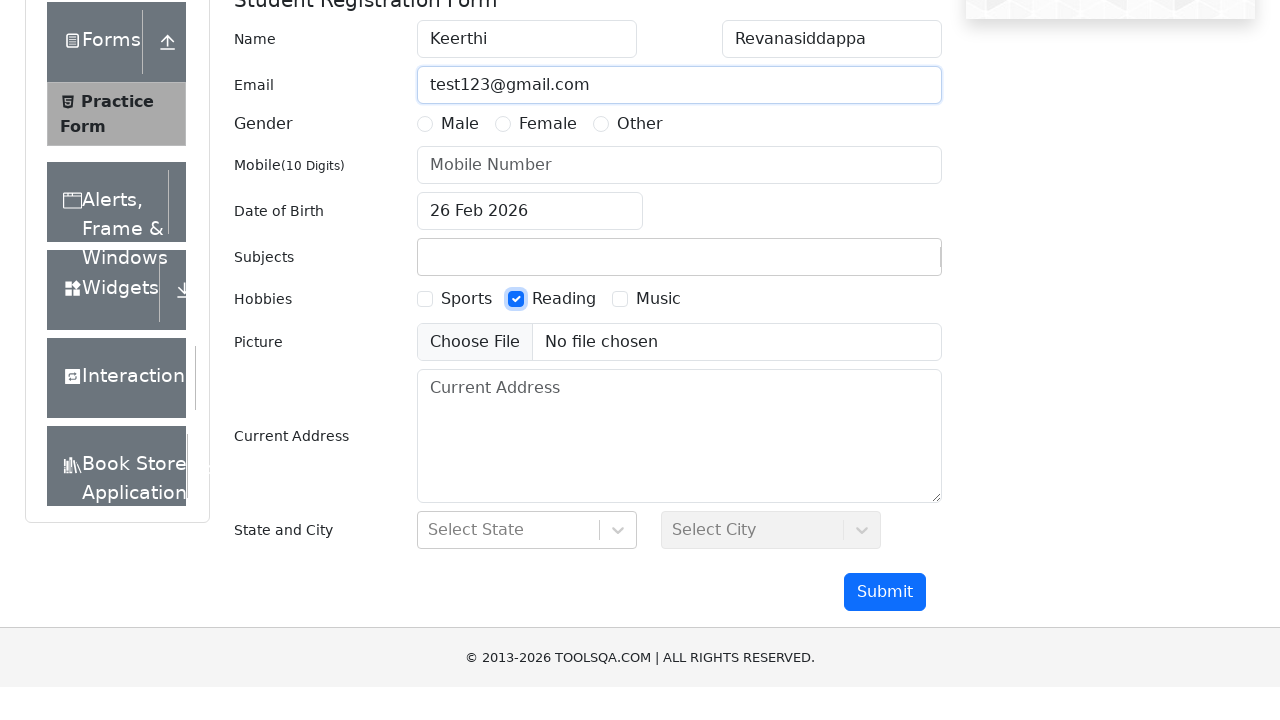

Filled Current Address field with 'My Home' on textarea#currentAddress
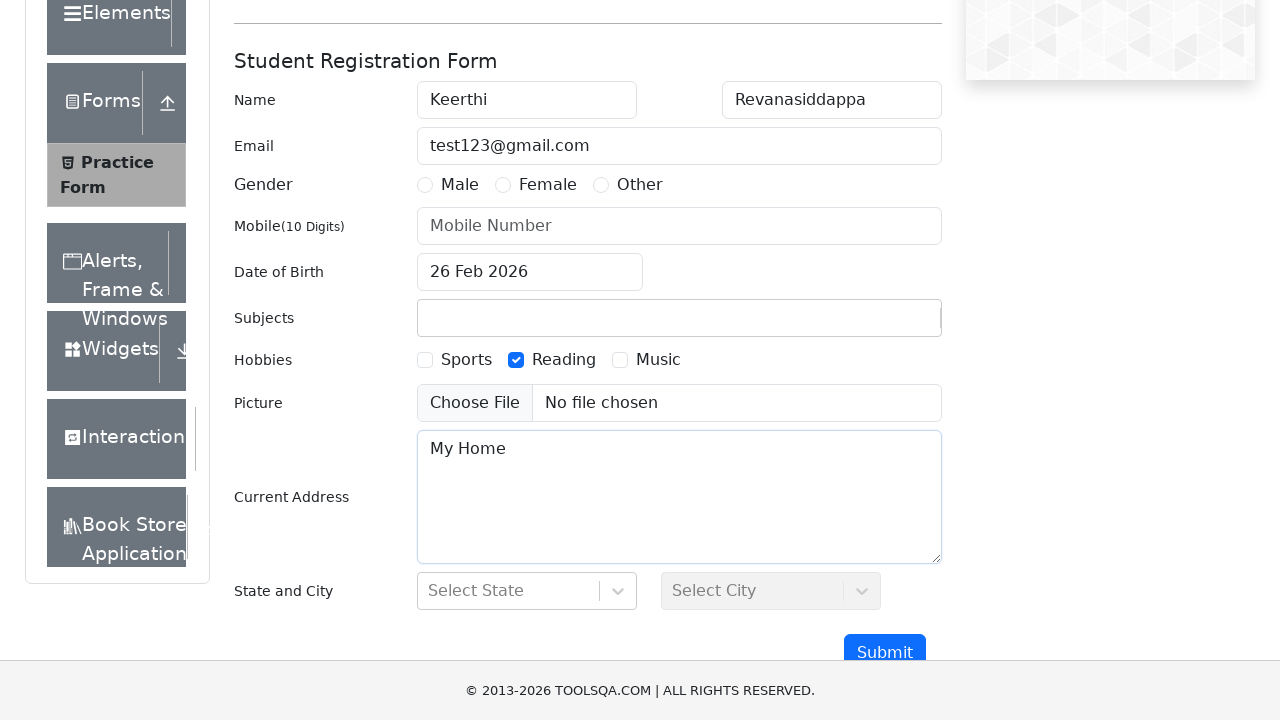

Filled Mobile Number field with '9876543210' on input[placeholder='Mobile Number']
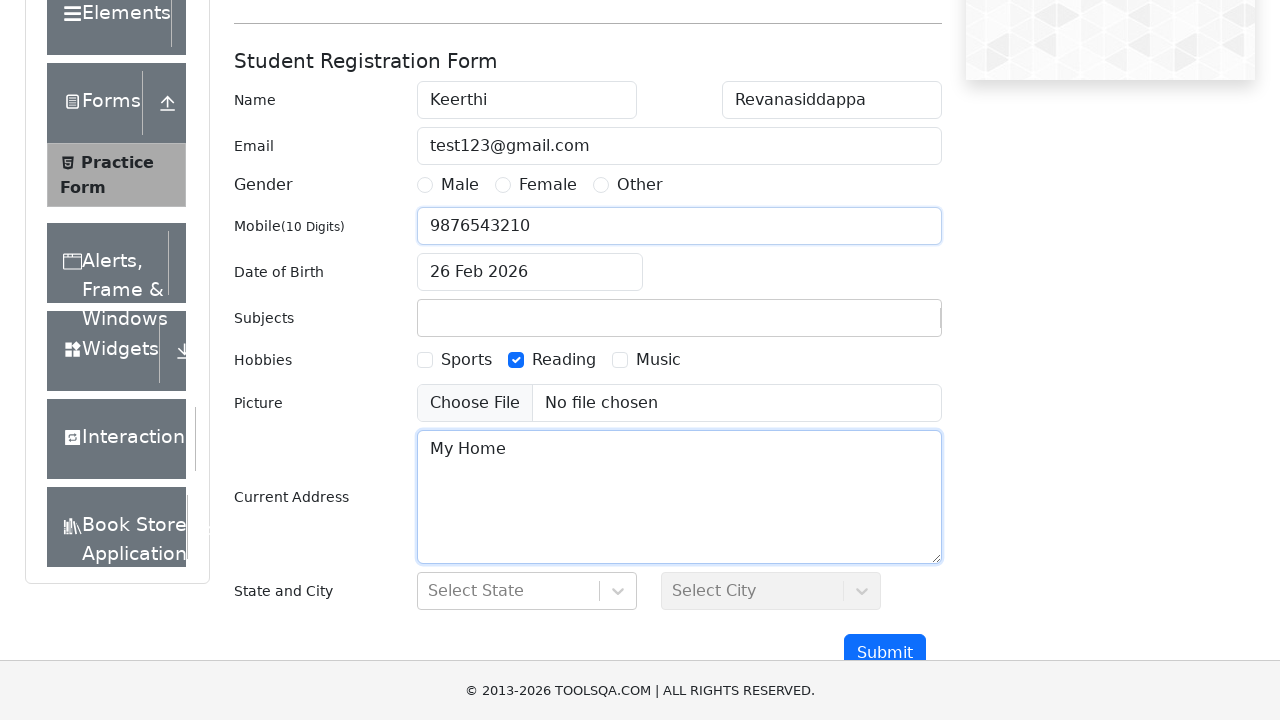

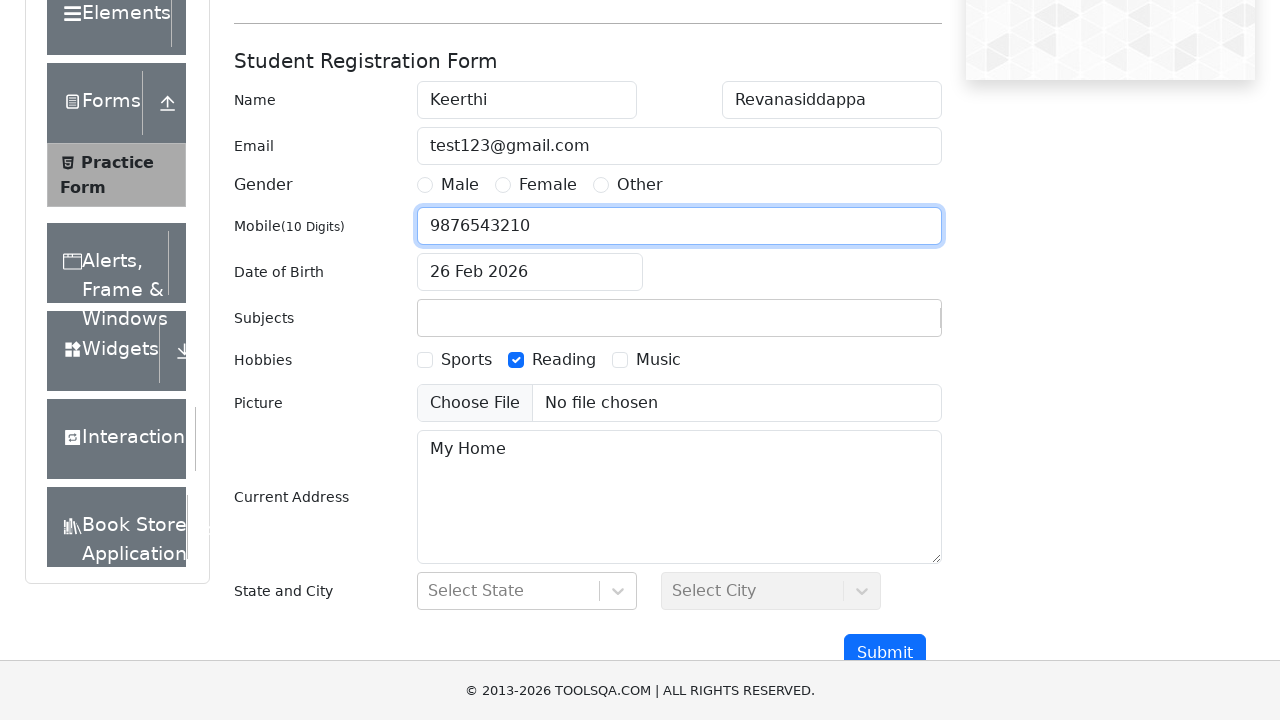